Tests JavaScript alert by clicking button and accepting the alert

Starting URL: https://automationfc.github.io/basic-form/index.html

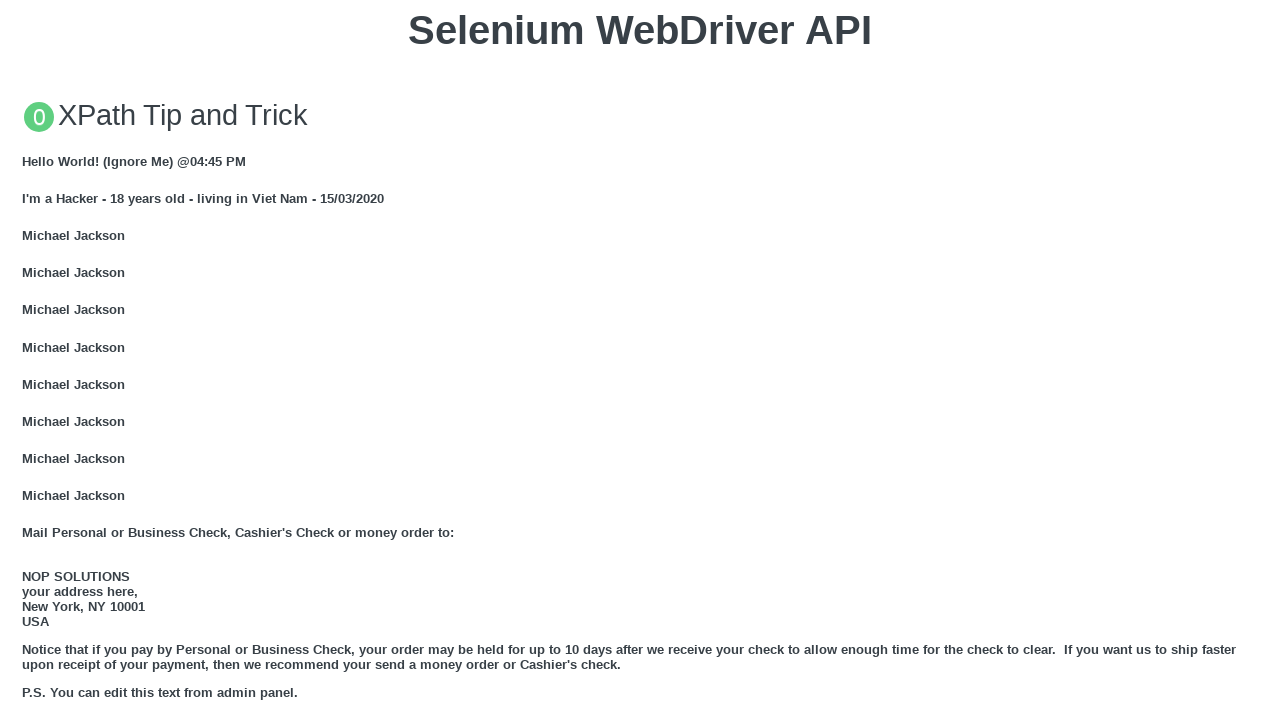

Set up dialog handler to automatically accept alerts
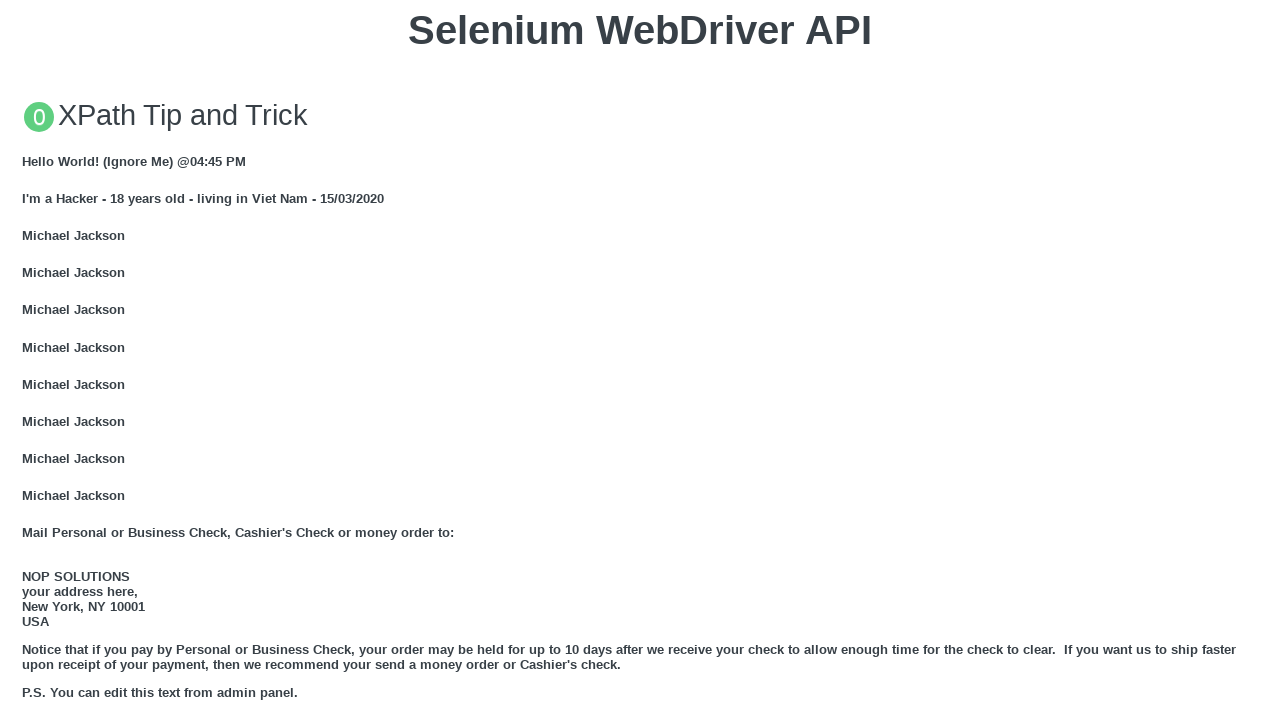

Clicked 'Click for JS Alert' button to trigger JavaScript alert at (640, 360) on button:text('Click for JS Alert')
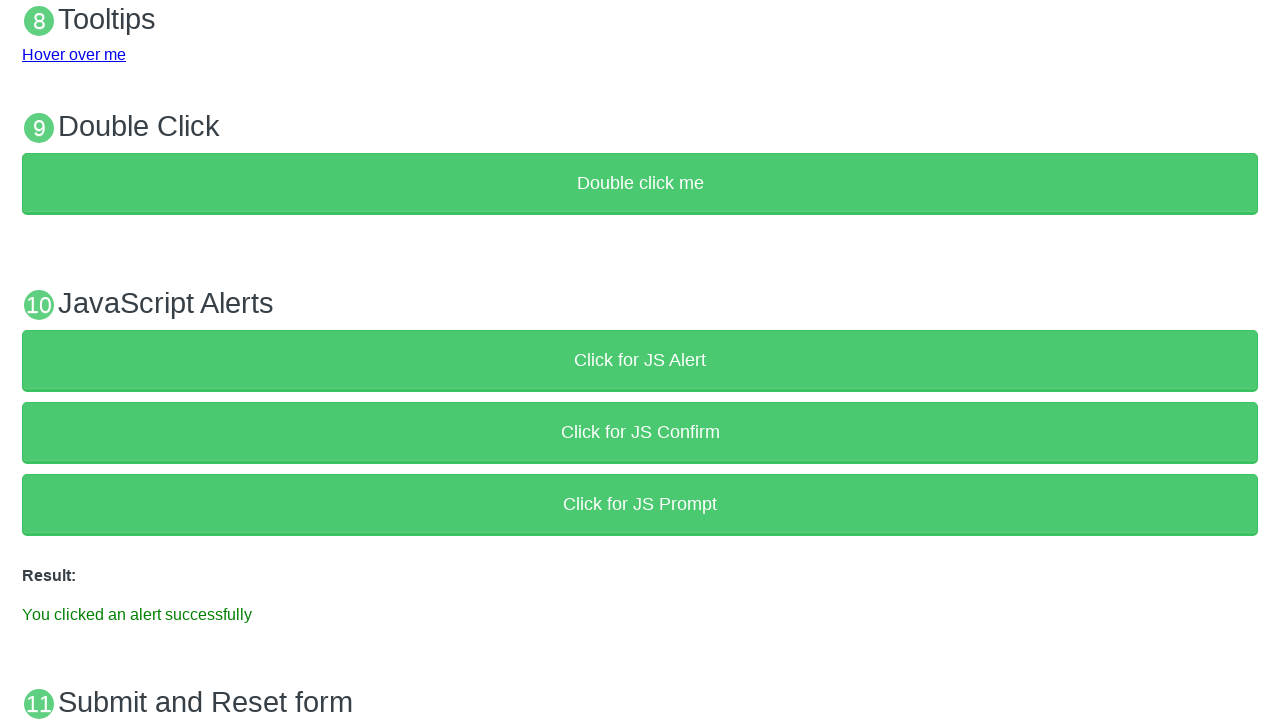

Verified alert was accepted successfully - result text appeared
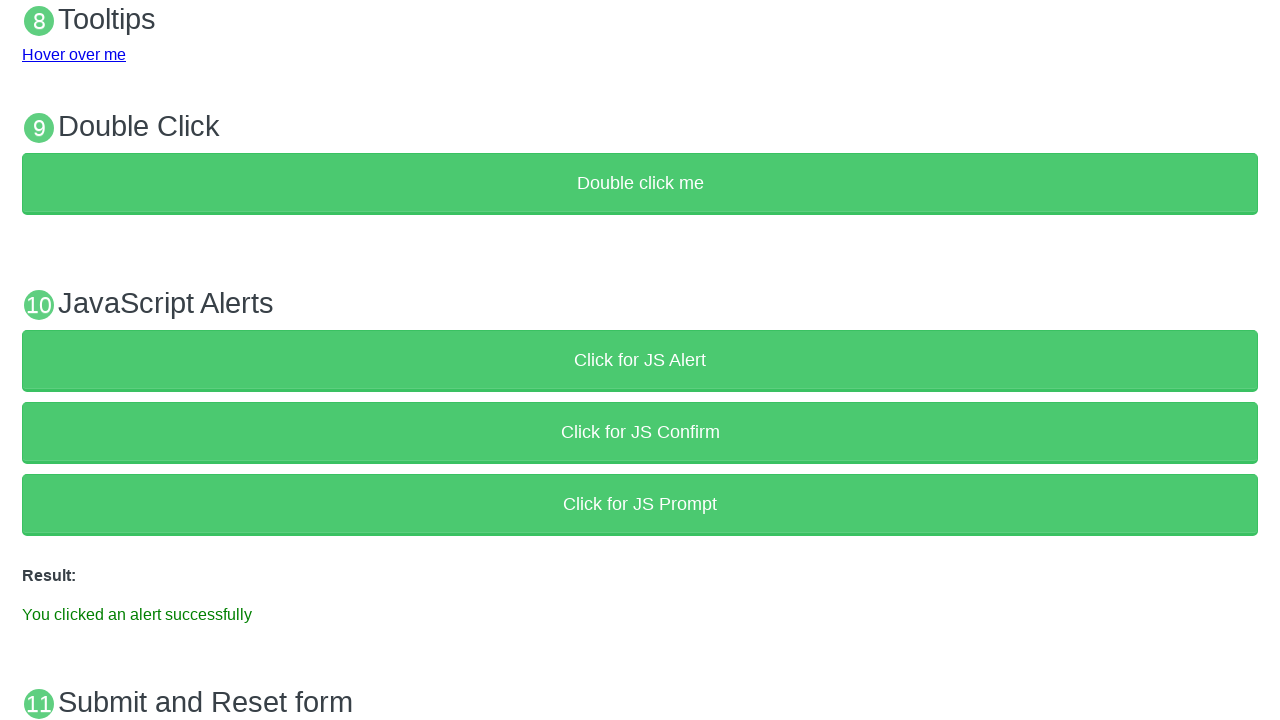

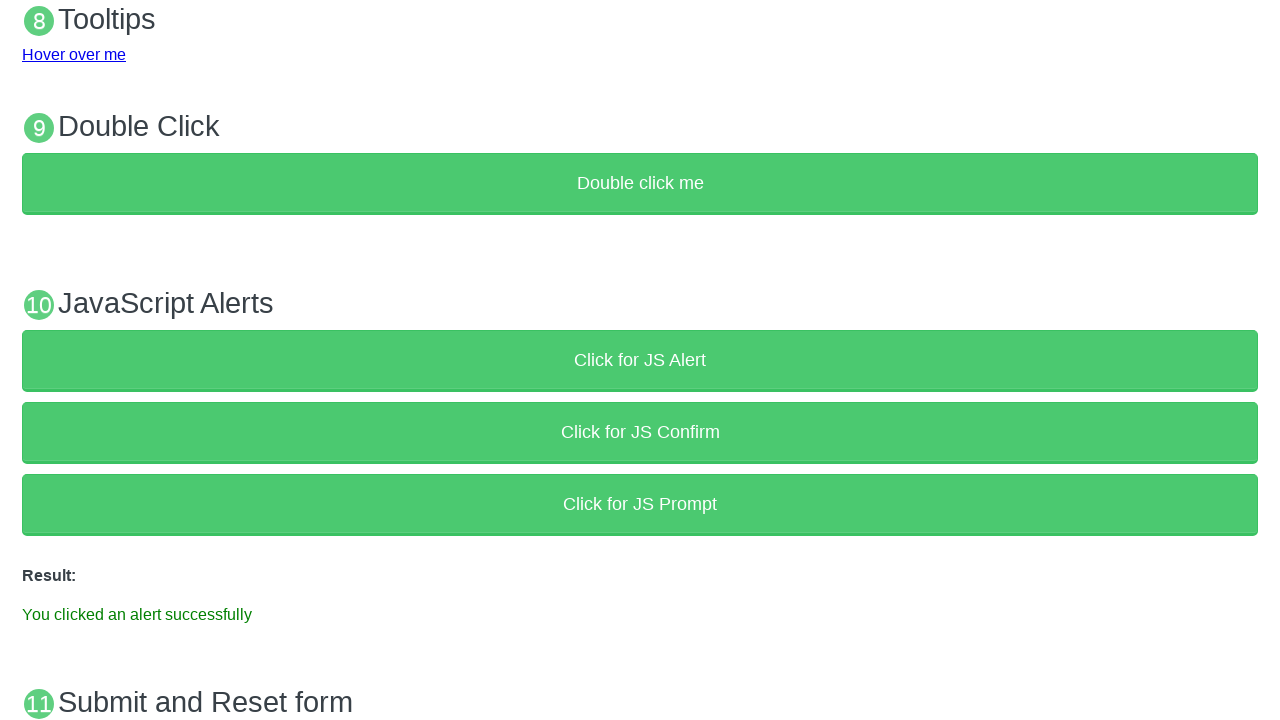